Tests opting out of A/B tests by adding an opt-out cookie before visiting the A/B test page, verifying the page shows "No A/B Test" on first load.

Starting URL: http://the-internet.herokuapp.com

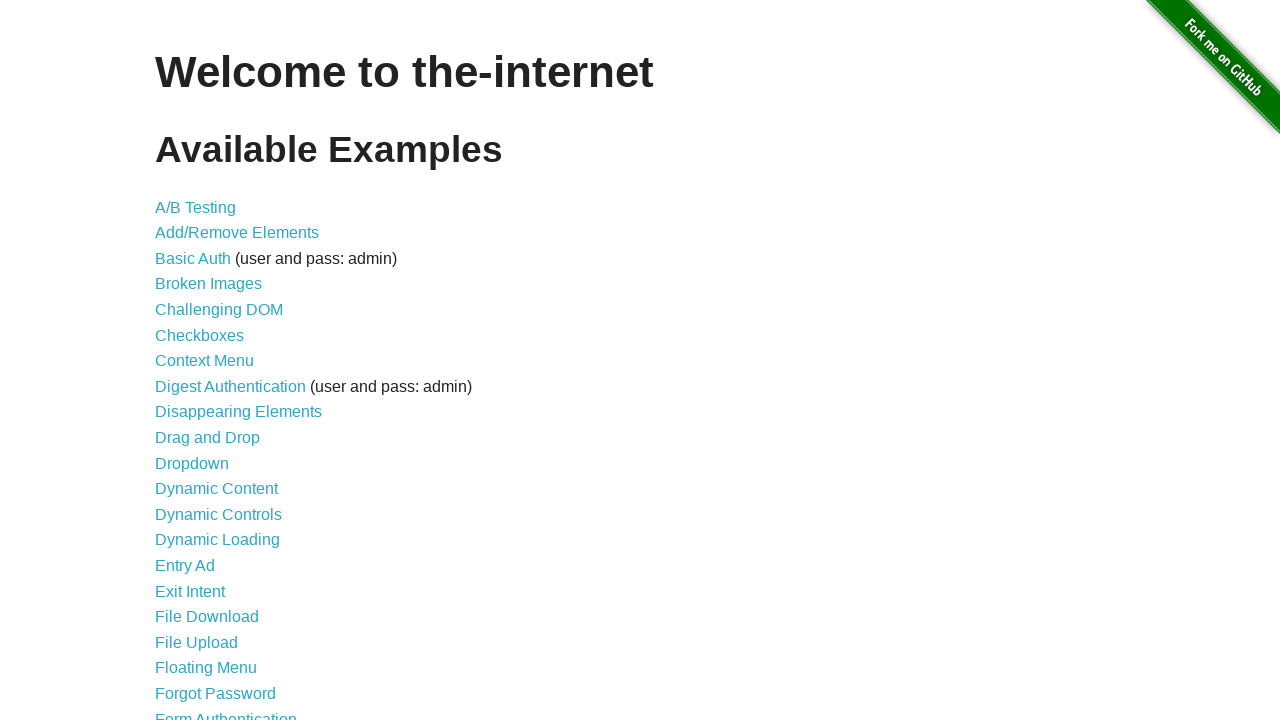

Added optimizelyOptOut cookie with value 'true' to opt out of A/B tests
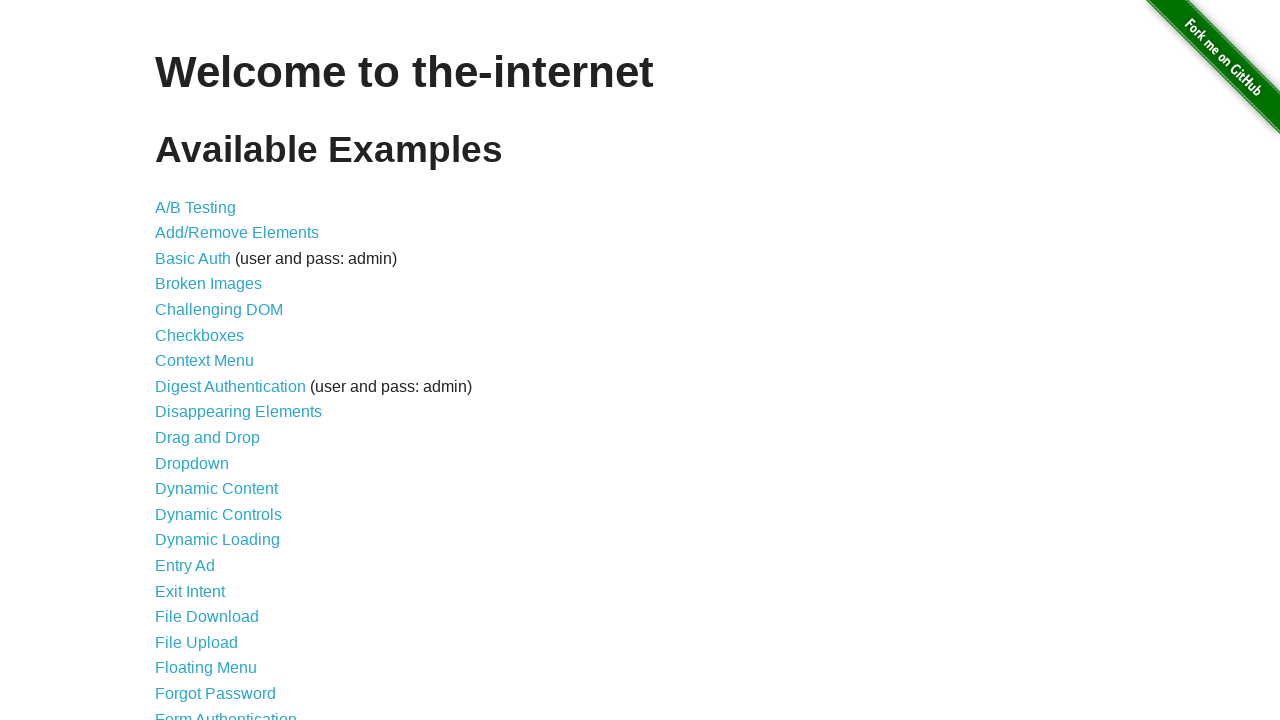

Navigated to A/B test page at http://the-internet.herokuapp.com/abtest
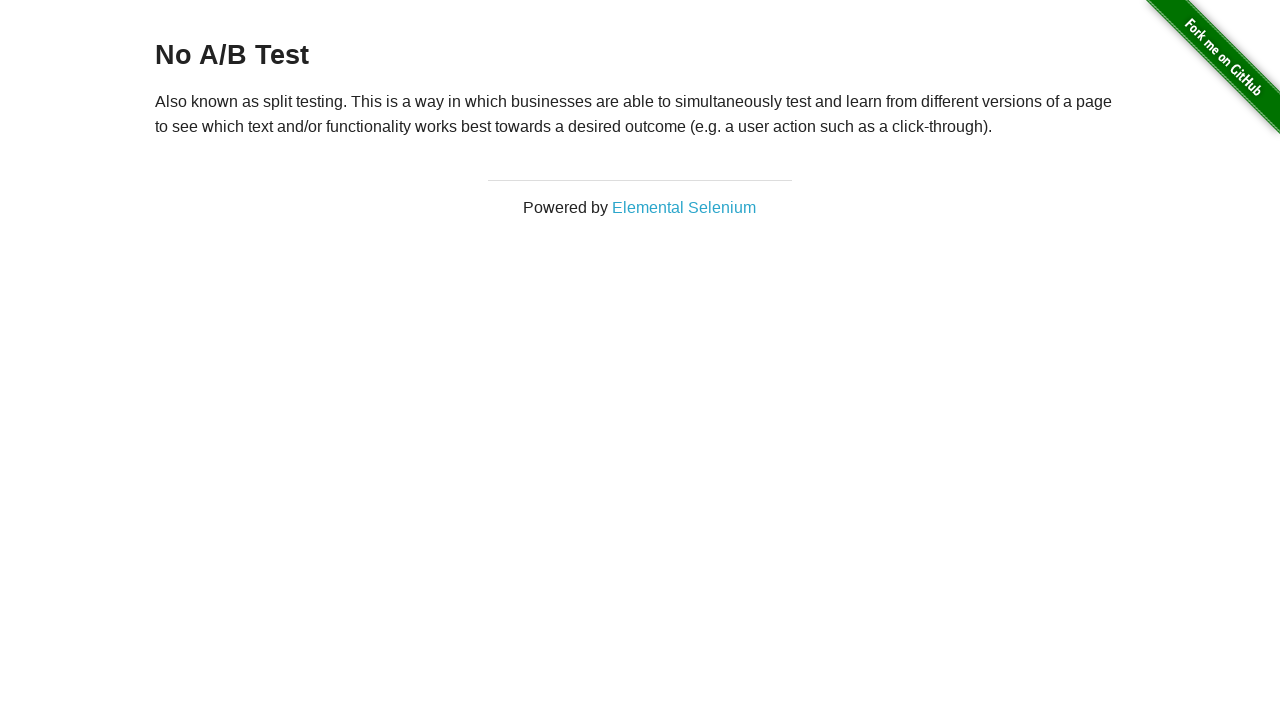

Waited for h3 heading element to load
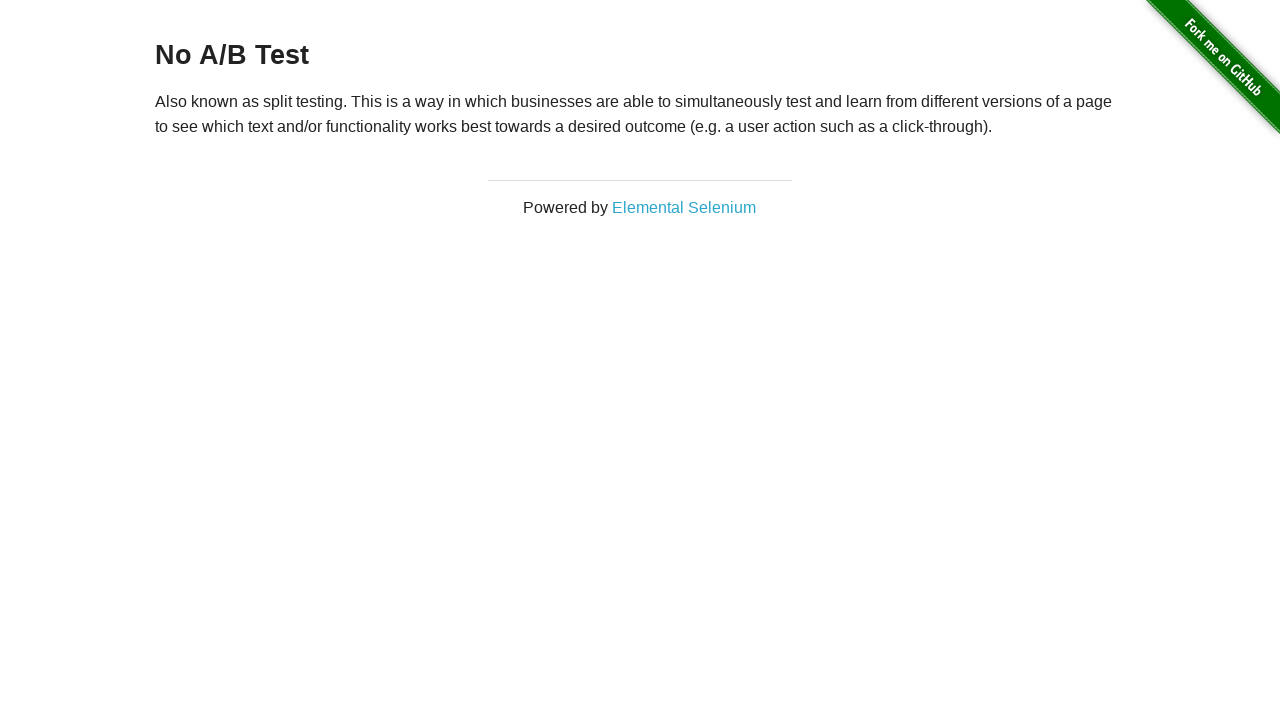

Retrieved heading text: 'No A/B Test'
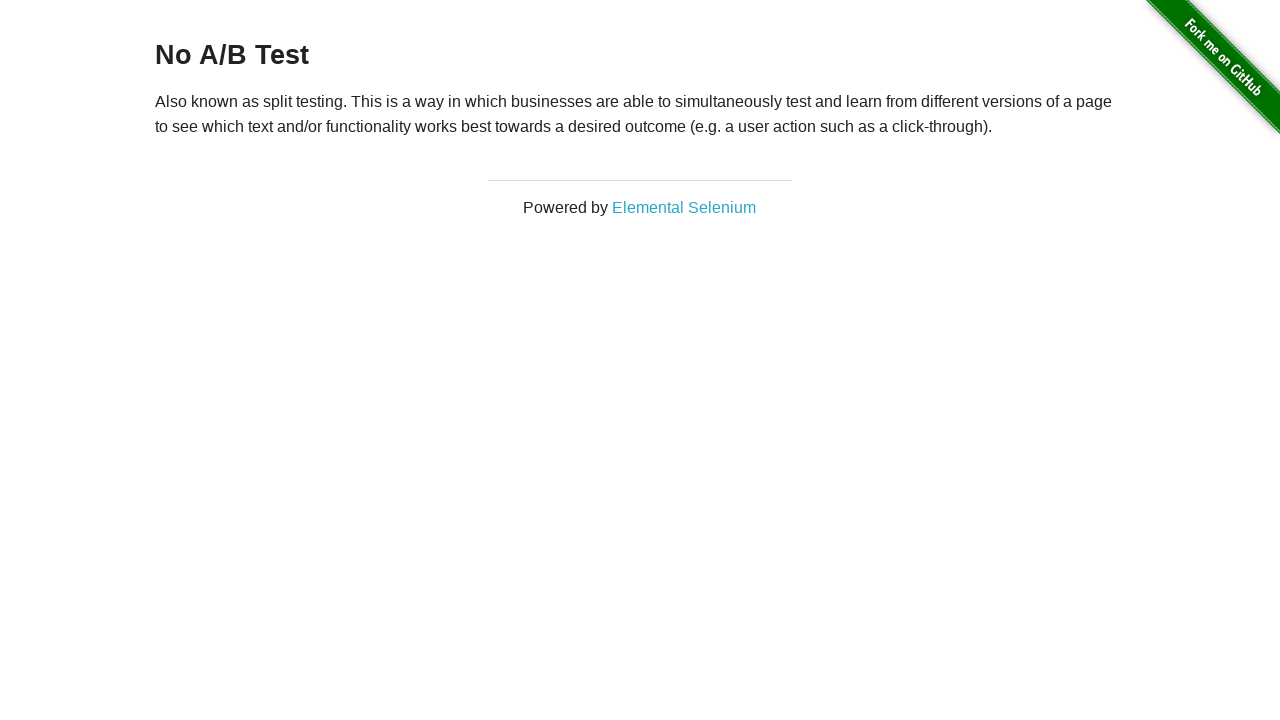

Verified that heading starts with 'No A/B Test' - opt-out cookie works correctly
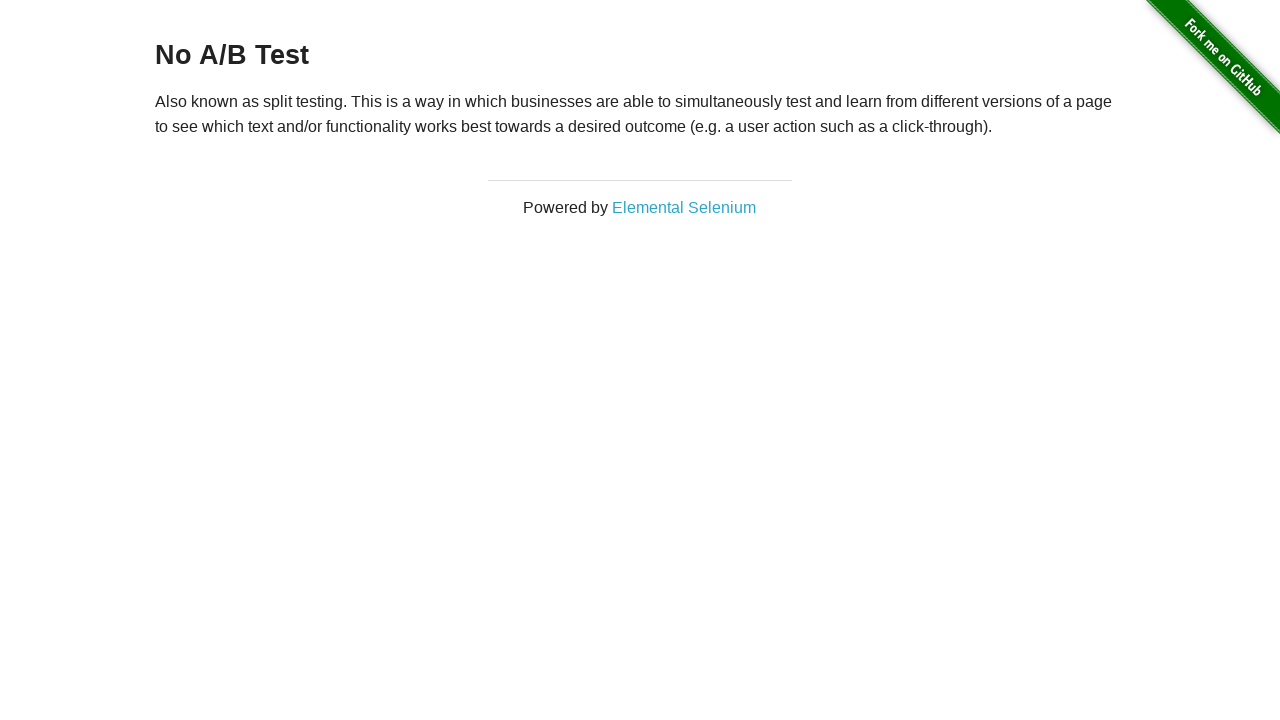

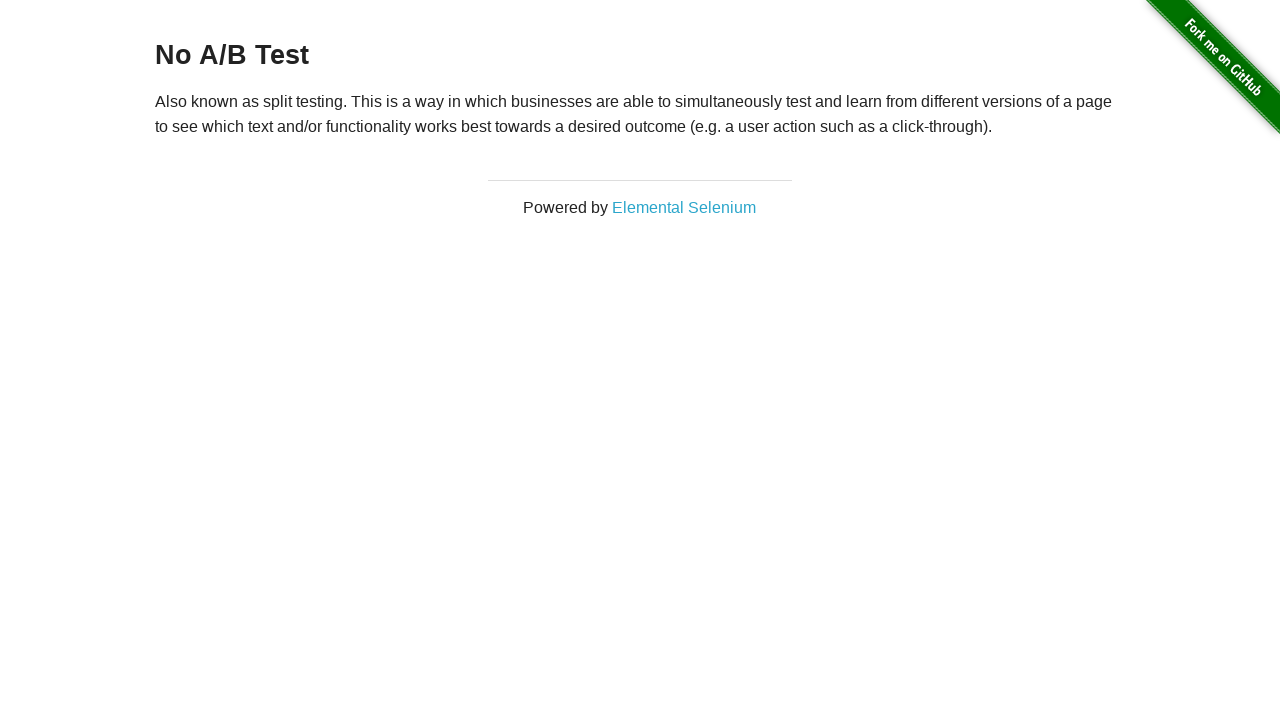